Tests clicking a button with dynamic ID by finding it through its text content, repeated 3 times to verify handling of dynamic elements

Starting URL: http://uitestingplayground.com/dynamicid

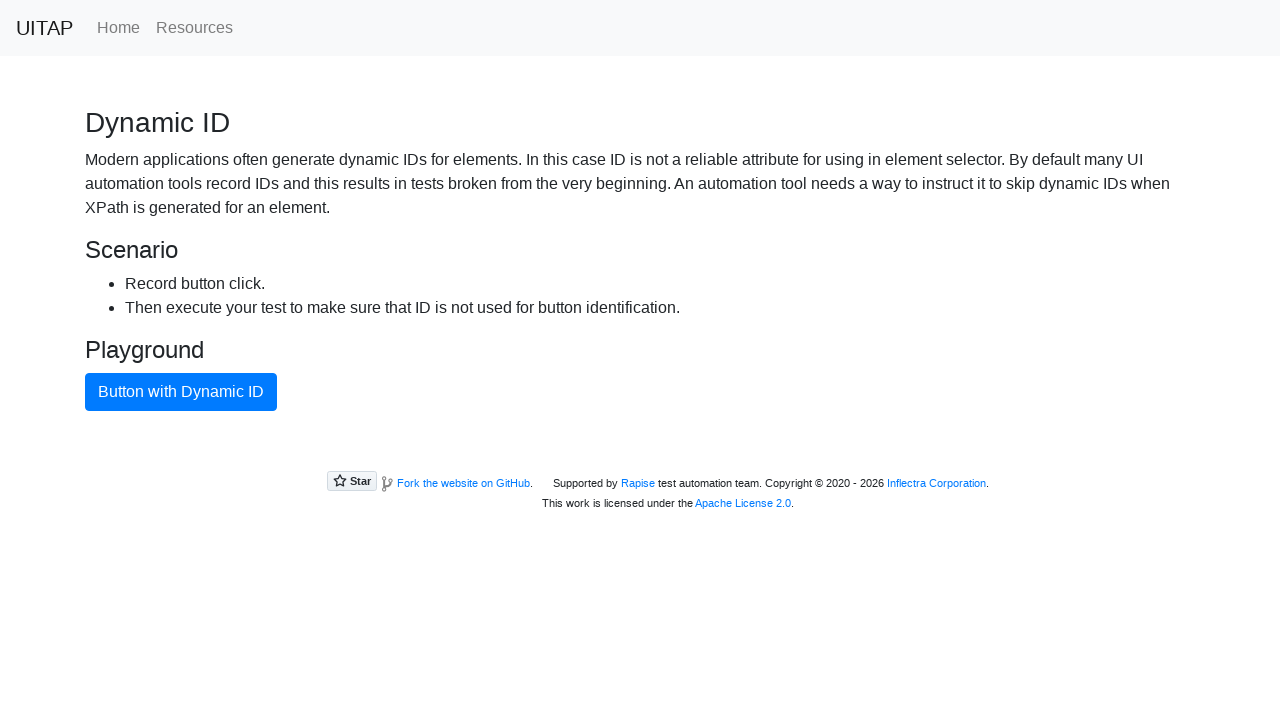

Clicked button with dynamic ID by text content (iteration 1/3) at (181, 392) on button:has-text('Button')
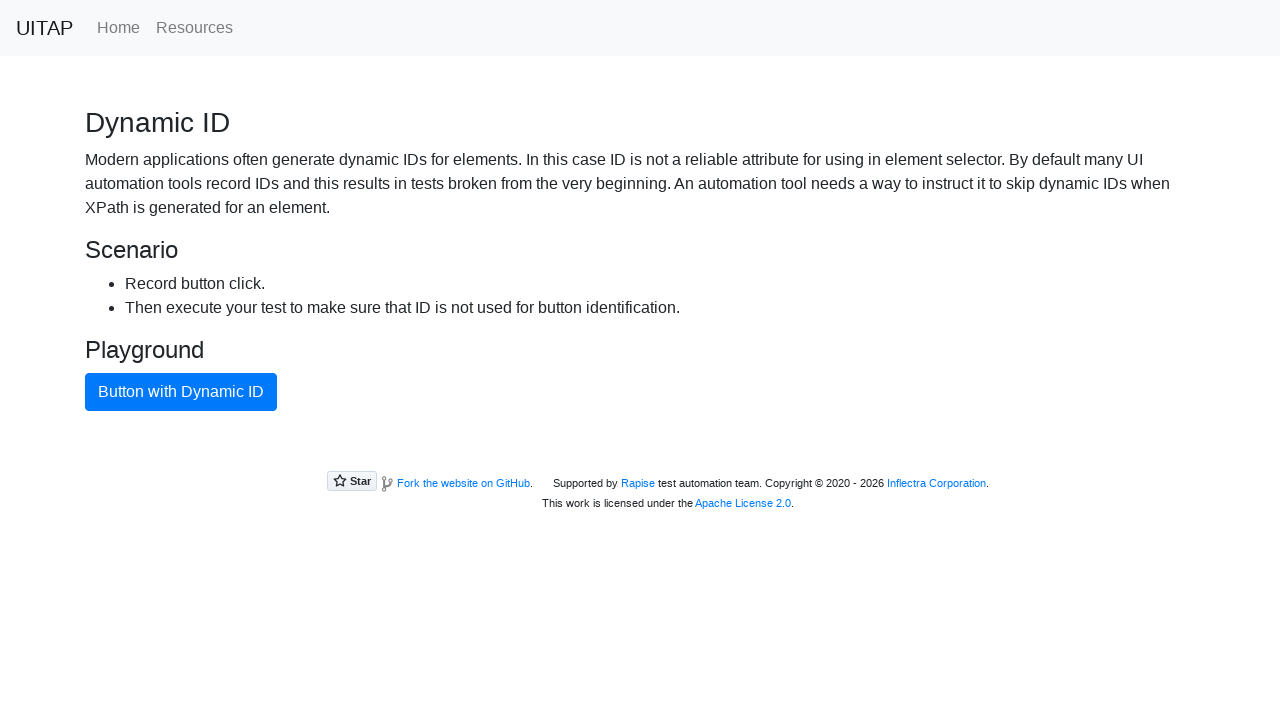

Navigated back to dynamic ID test page
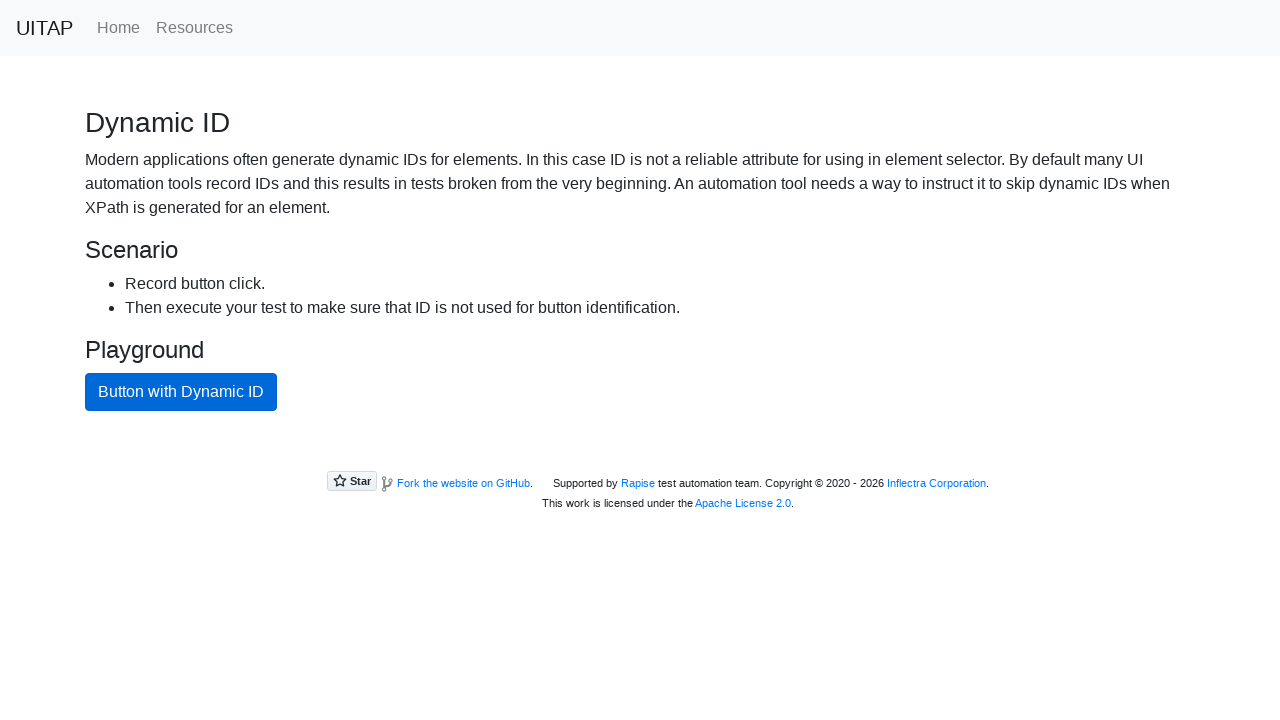

Clicked button with dynamic ID by text content (iteration 2/3) at (181, 392) on button:has-text('Button')
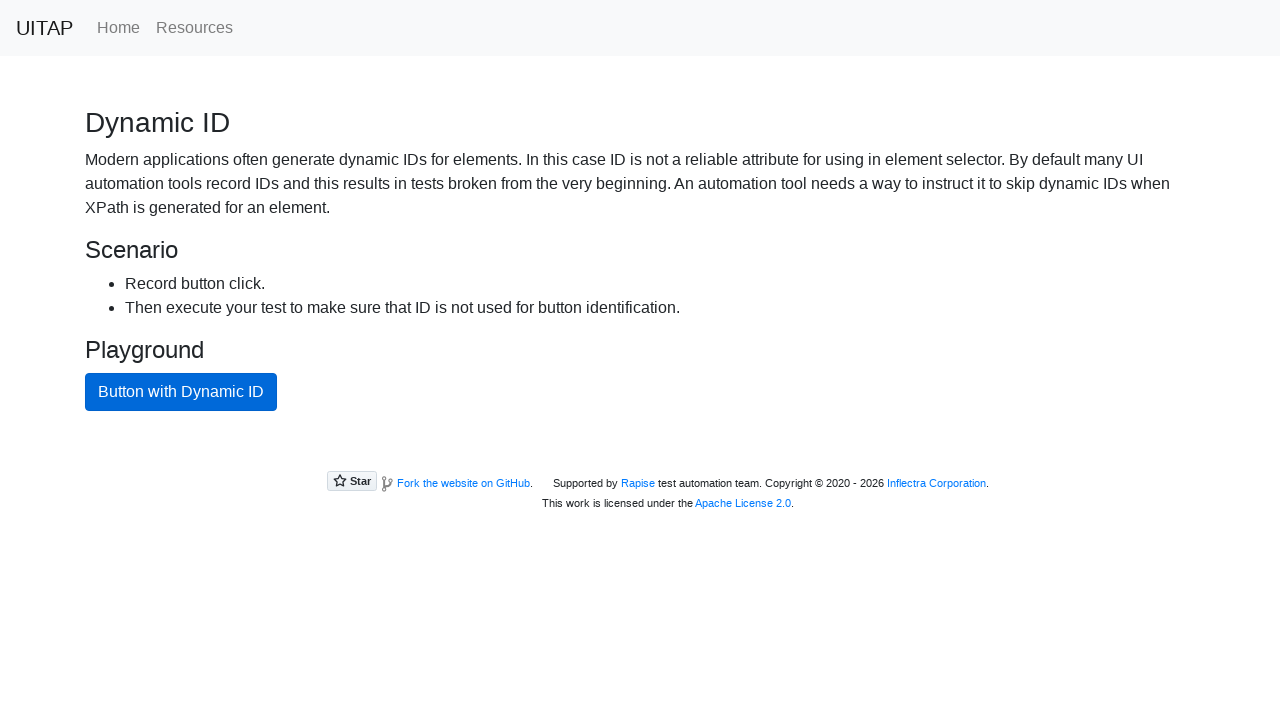

Navigated back to dynamic ID test page
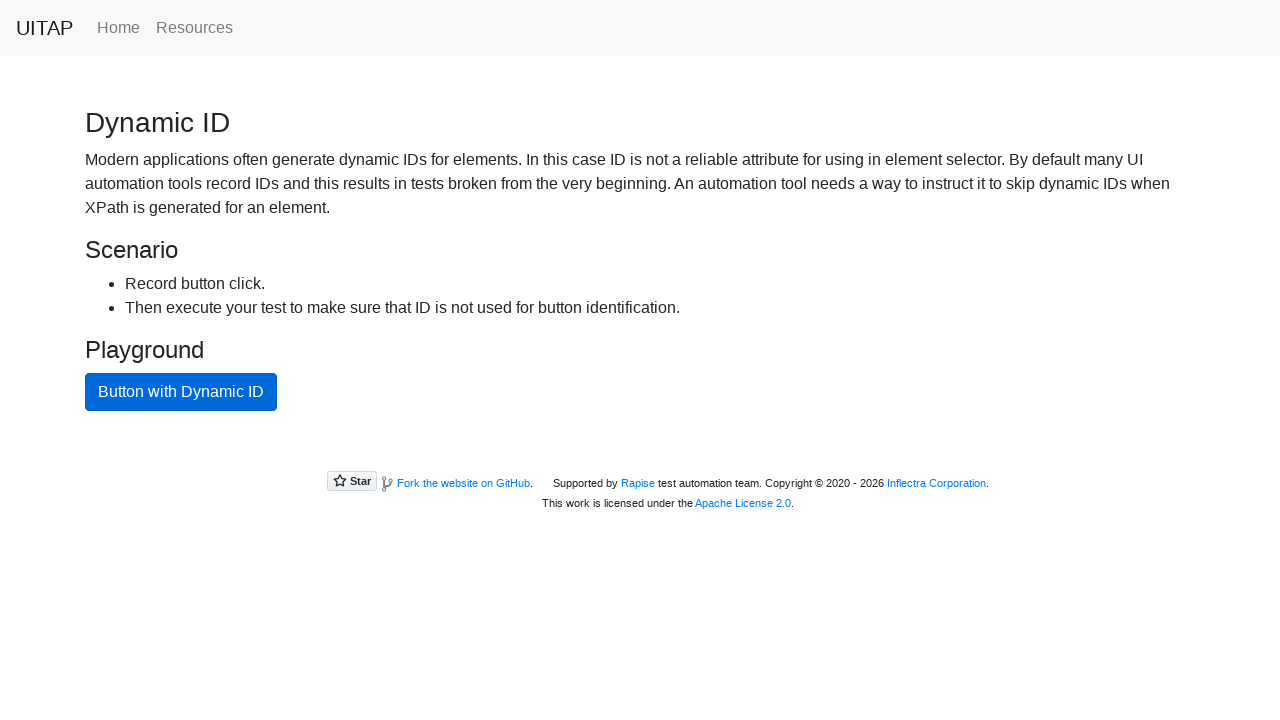

Clicked button with dynamic ID by text content (iteration 3/3) at (181, 392) on button:has-text('Button')
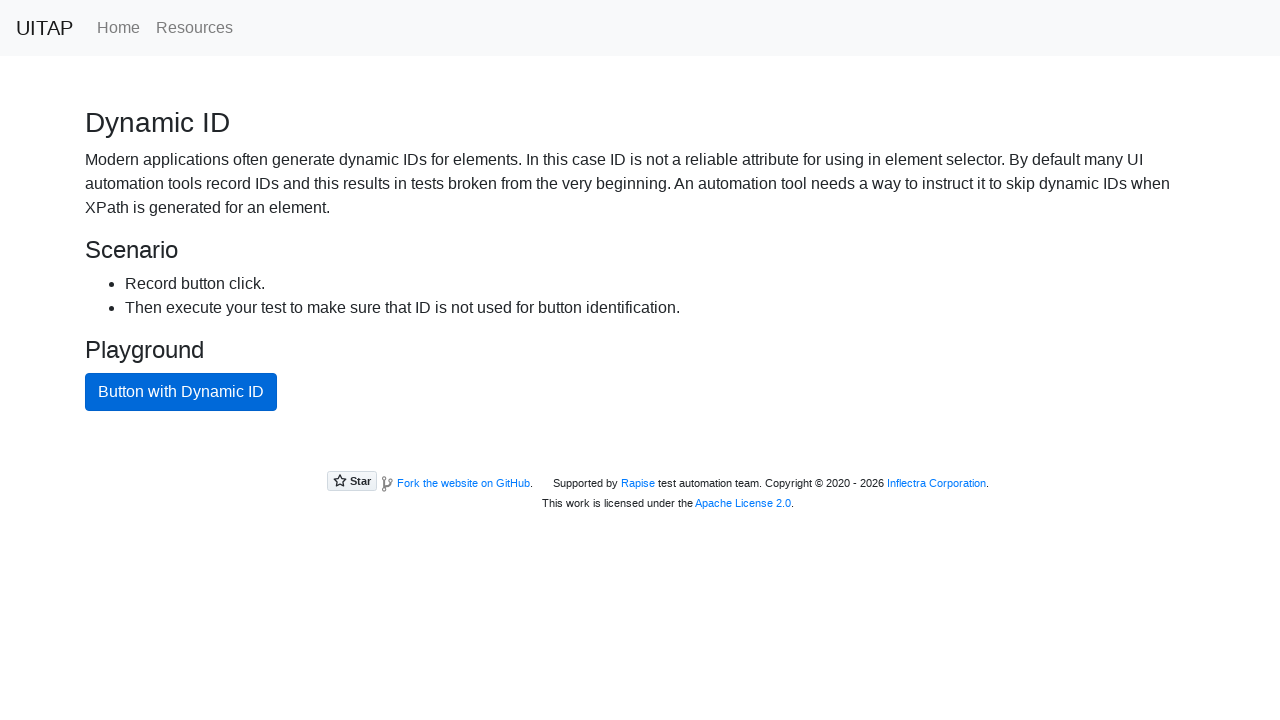

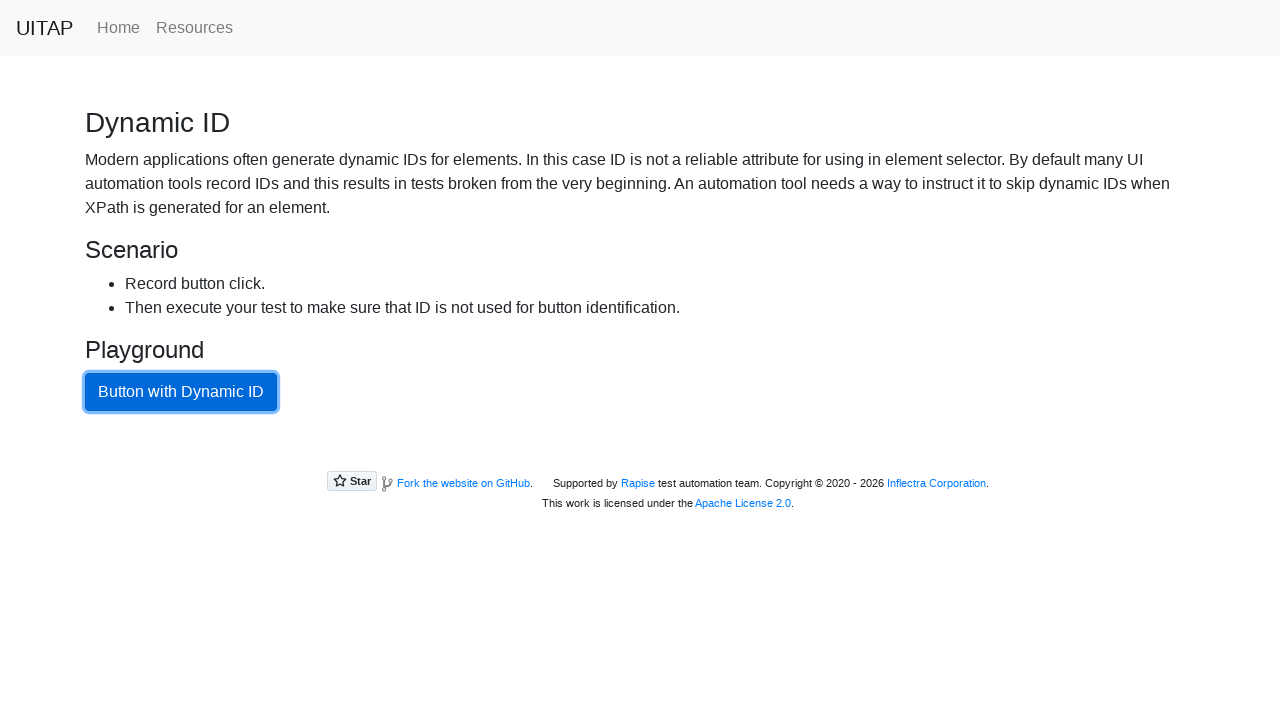